Tests that clicking the Browse Languages footer link navigates to the ABC page

Starting URL: http://www.99-bottles-of-beer.net/

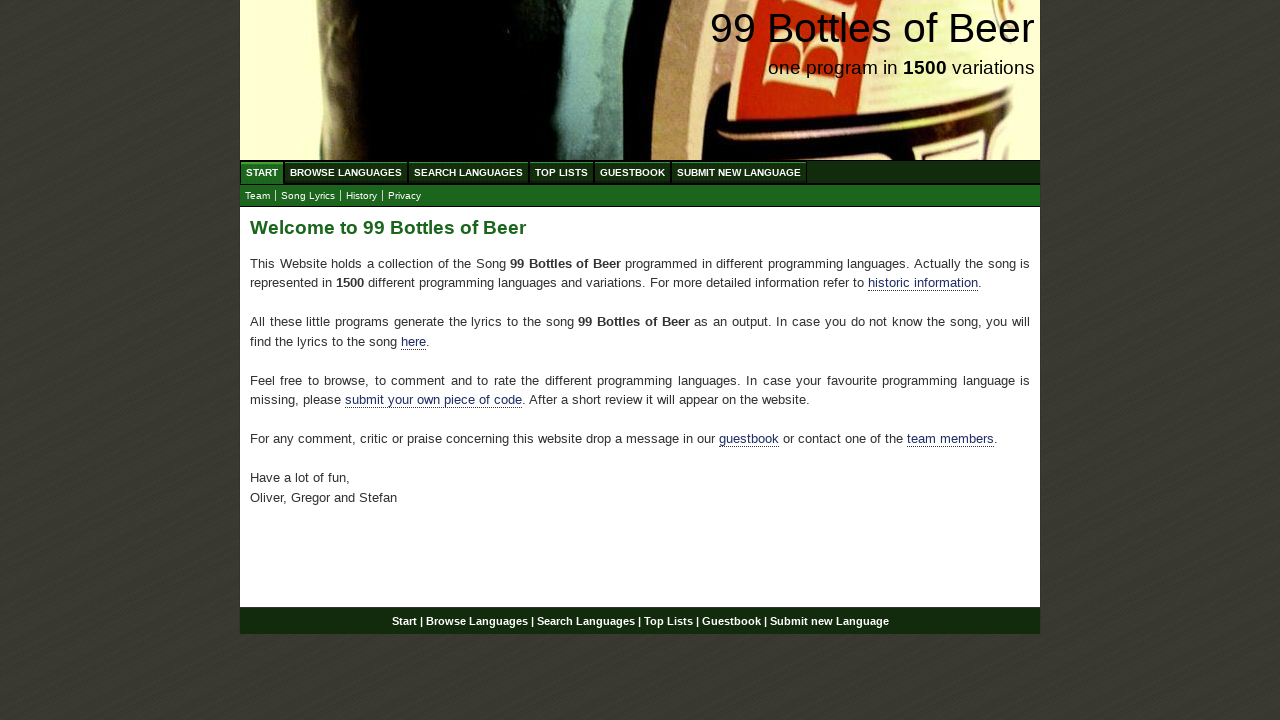

Clicked Browse Languages link in footer at (346, 172) on a:has-text('Browse Languages')
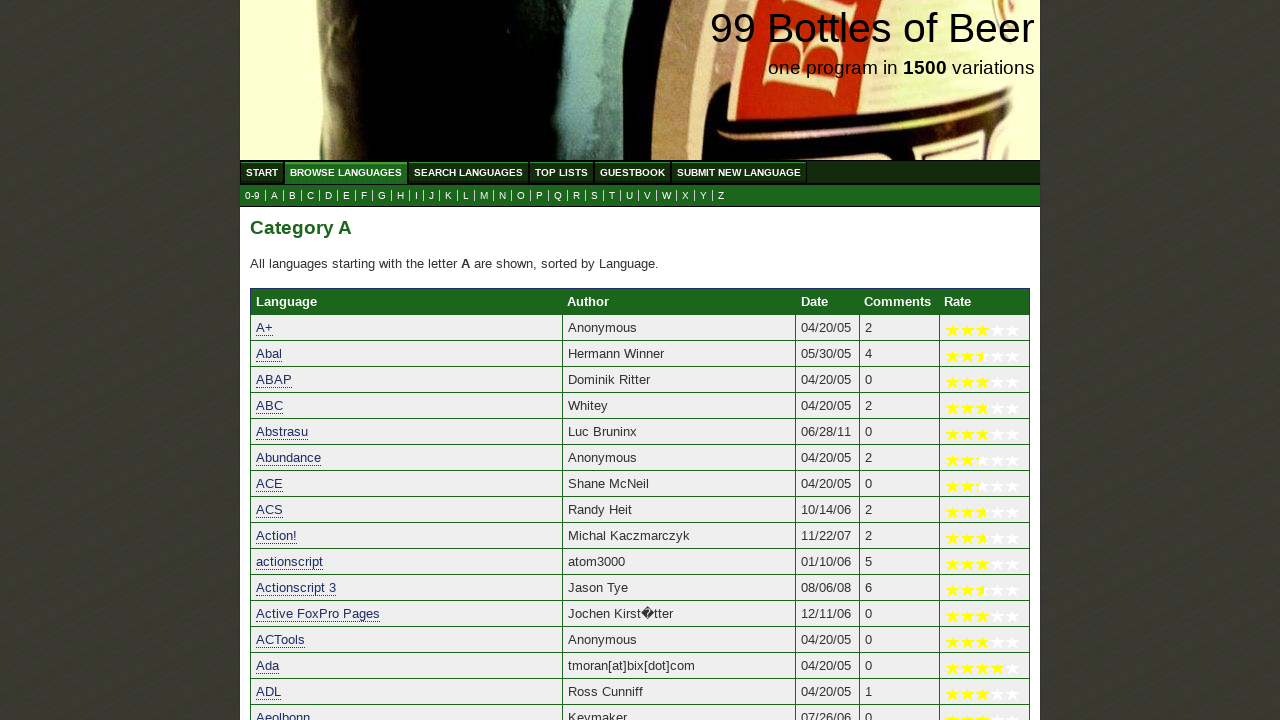

Waited for page to load after clicking Browse Languages
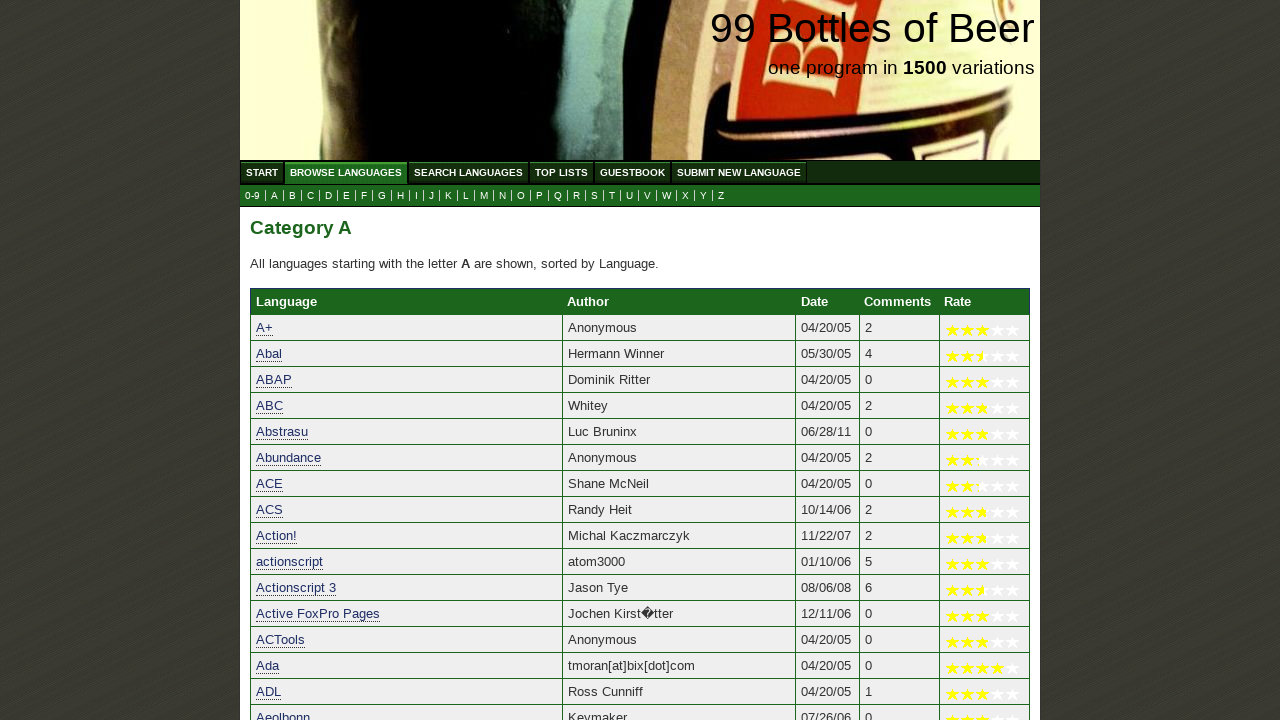

Verified navigation to ABC page at http://www.99-bottles-of-beer.net/abc.html
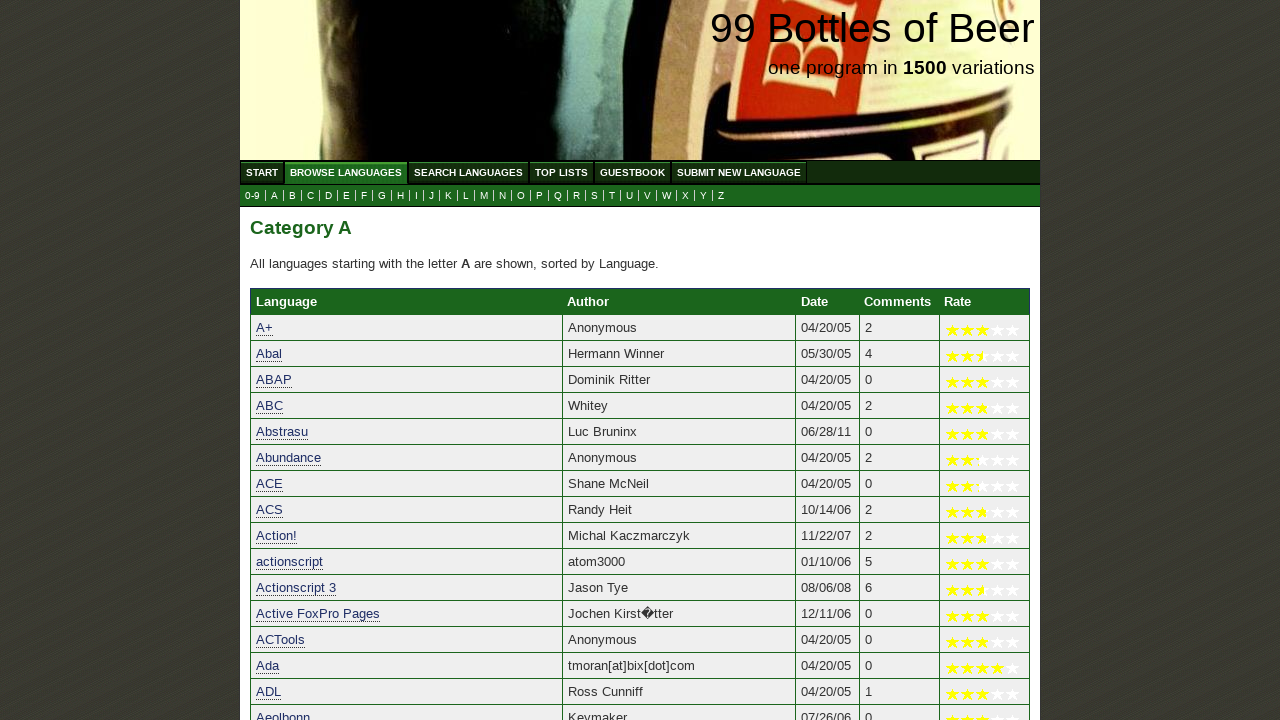

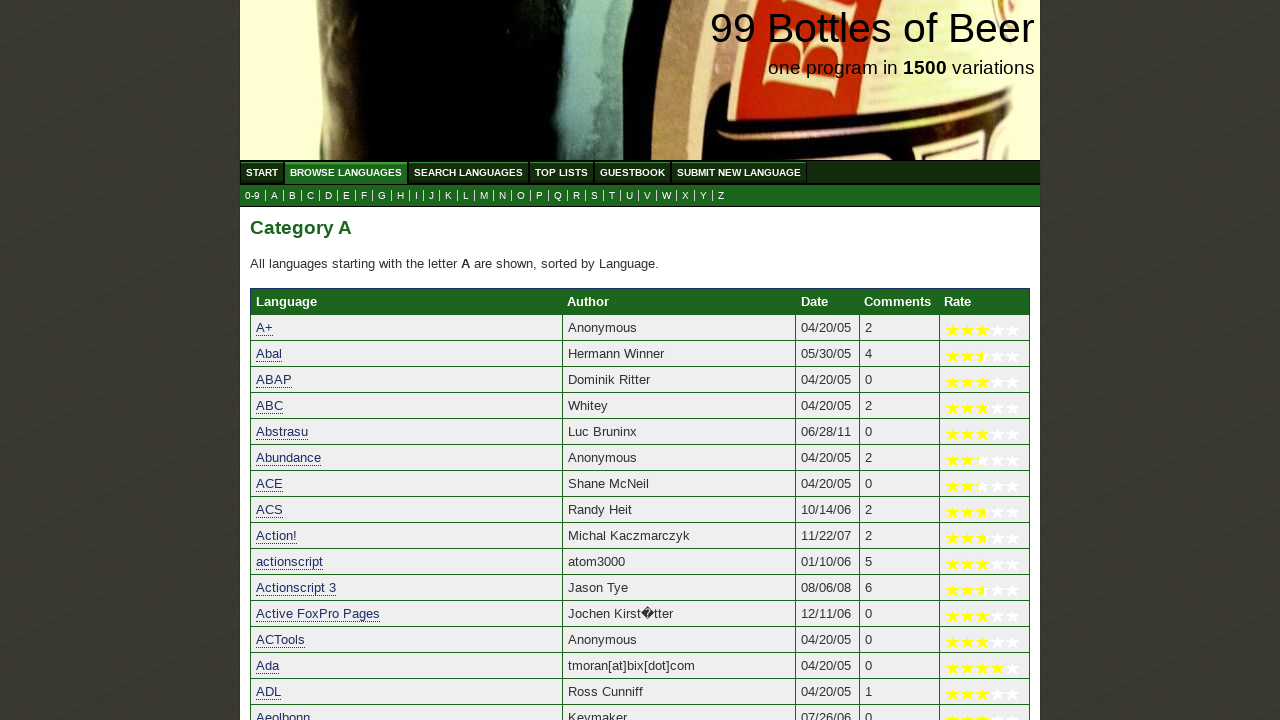